Tests the dynamic removal and addition of a checkbox by clicking the remove button, waiting for the checkbox to disappear, then clicking add button and verifying the checkbox reappears.

Starting URL: https://the-internet.herokuapp.com/dynamic_controls

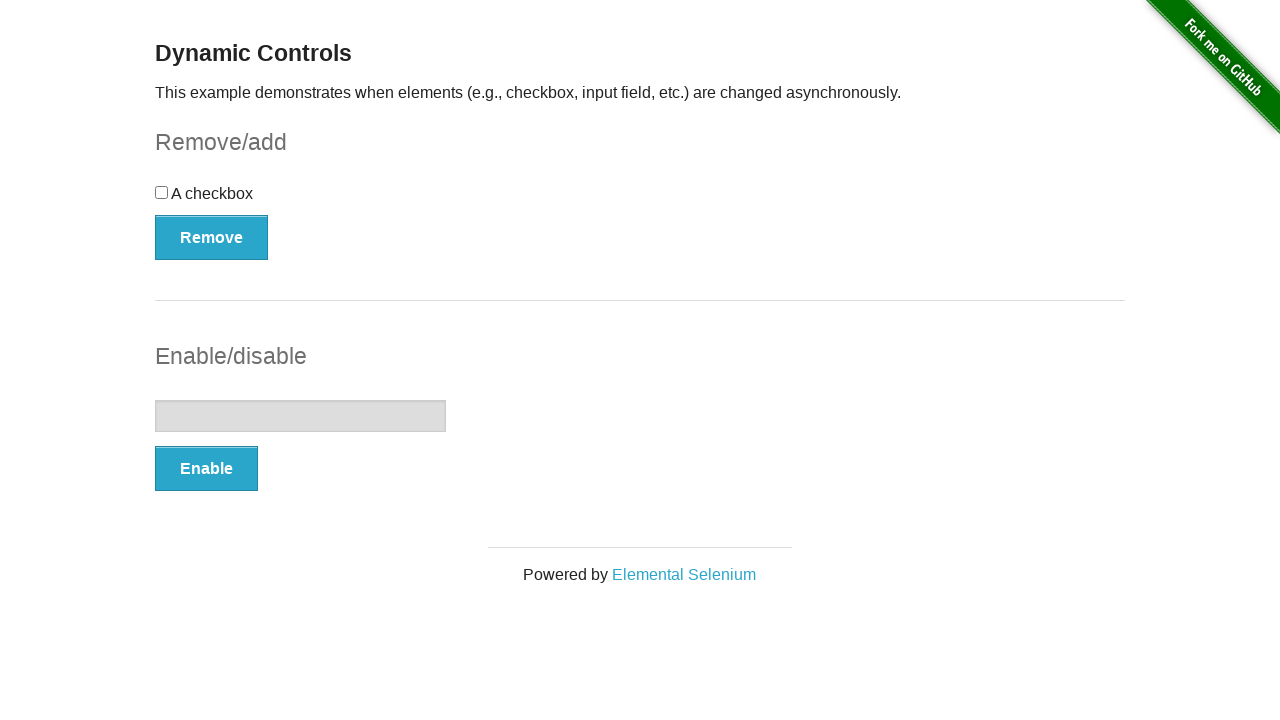

Clicked Remove button to remove the checkbox at (212, 237) on xpath=//form[@id='checkbox-example']//button
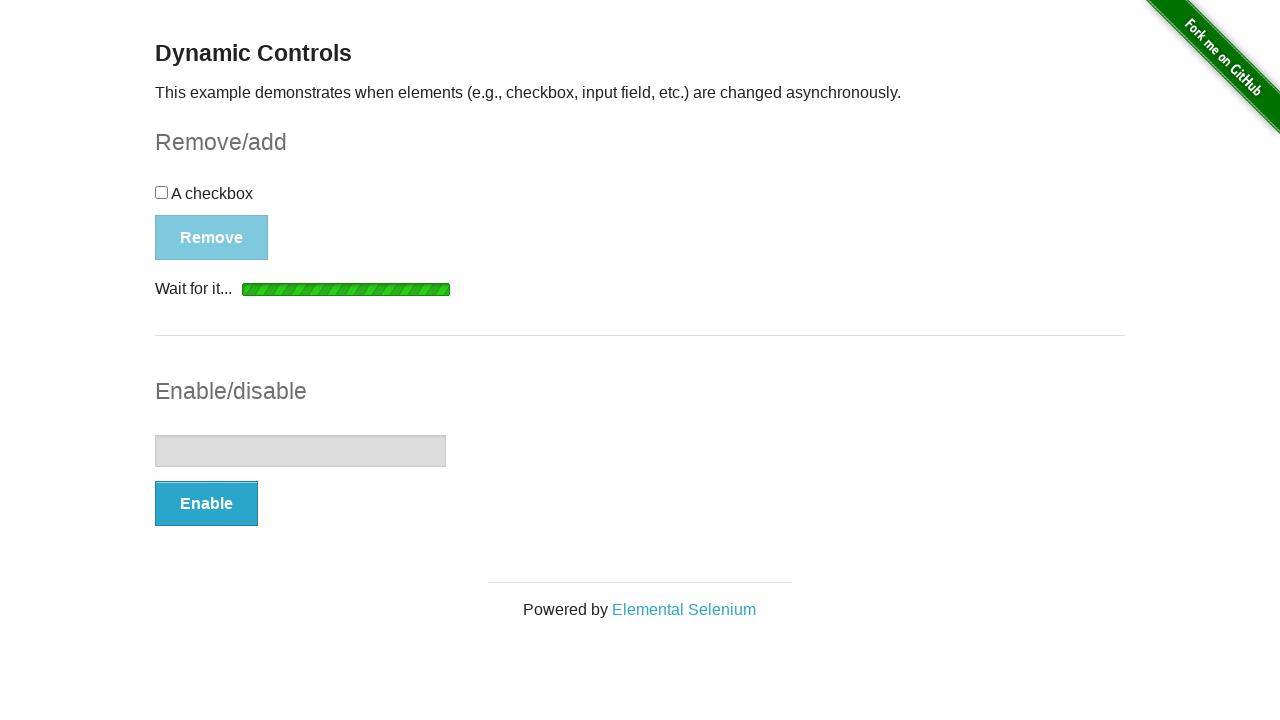

Waited for checkbox to disappear
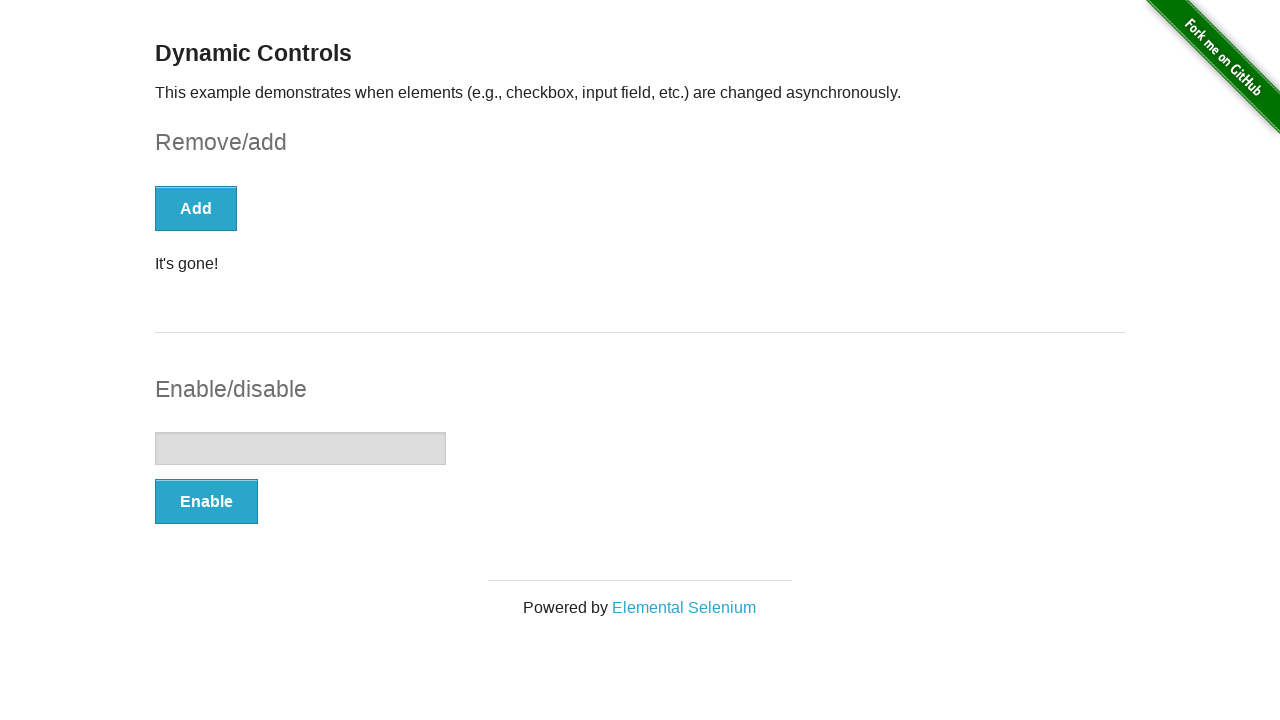

Clicked Add button to add the checkbox back at (196, 208) on xpath=//form[@id='checkbox-example']//button
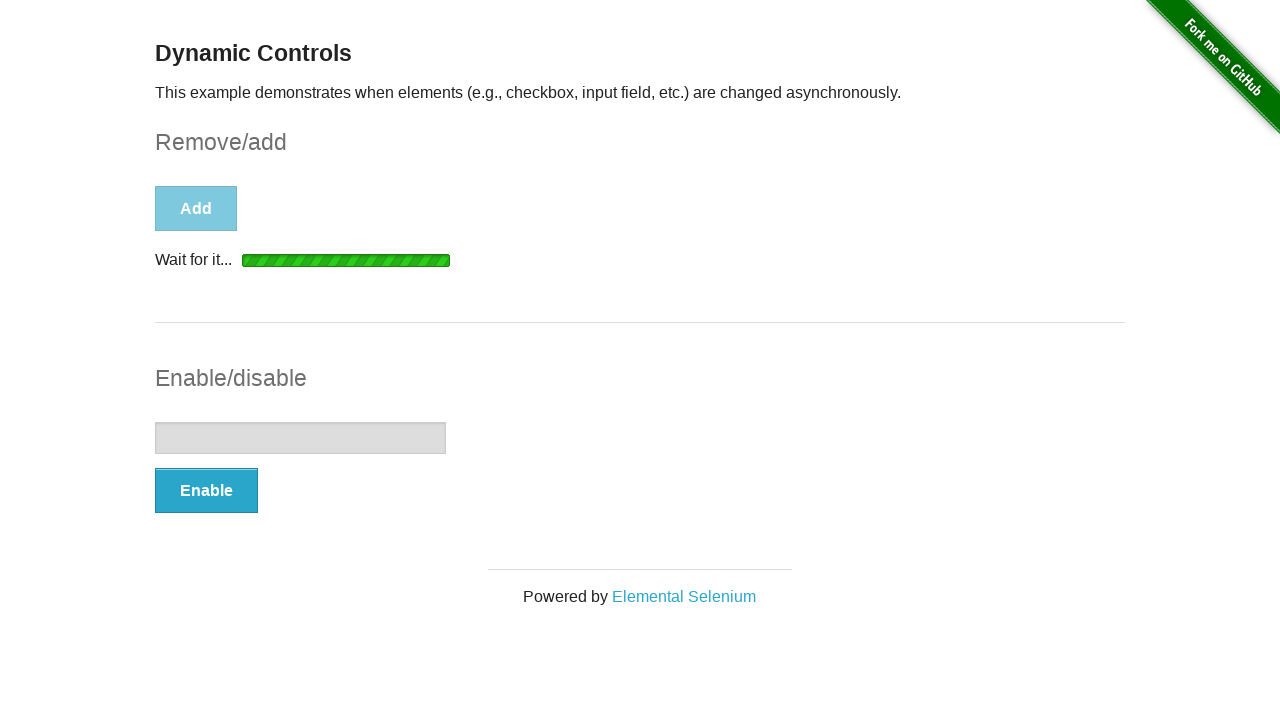

Waited for checkbox to reappear
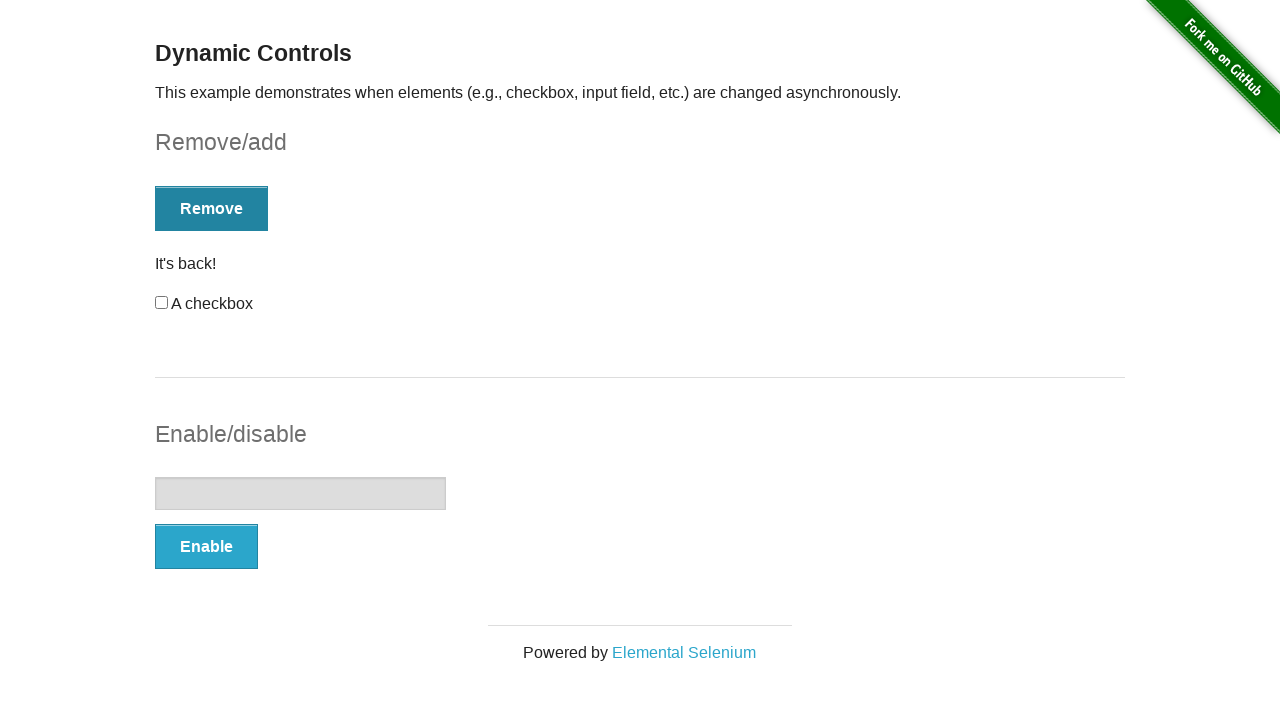

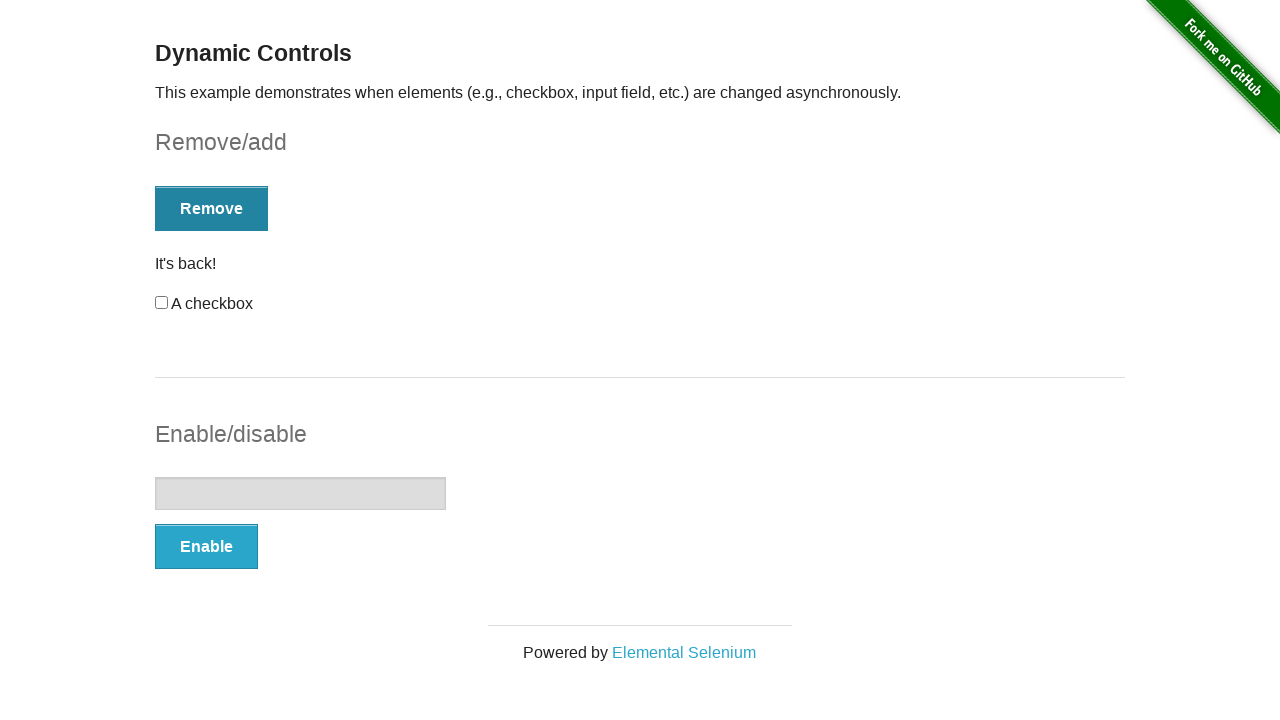